Navigates to an inputs page, clicks the Home link, and verifies the page title

Starting URL: https://practice.cydeo.com/inputs

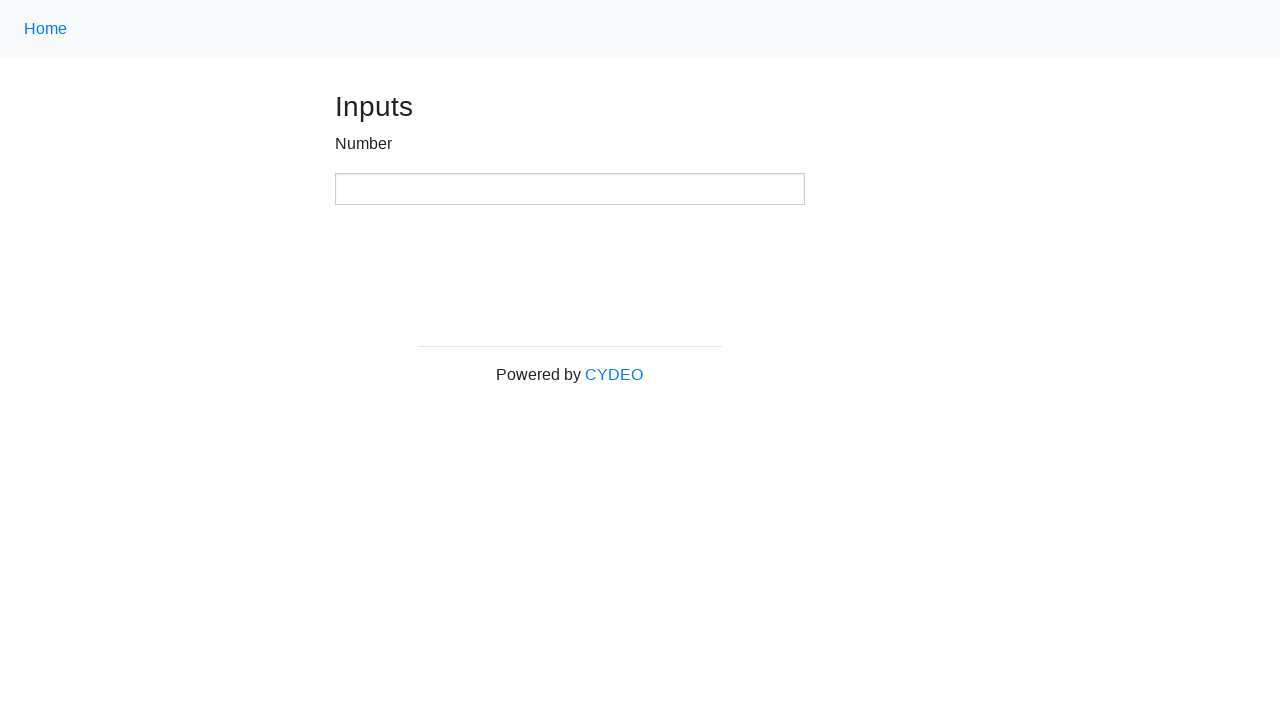

Clicked the Home link using class name selector at (46, 29) on .nav-link
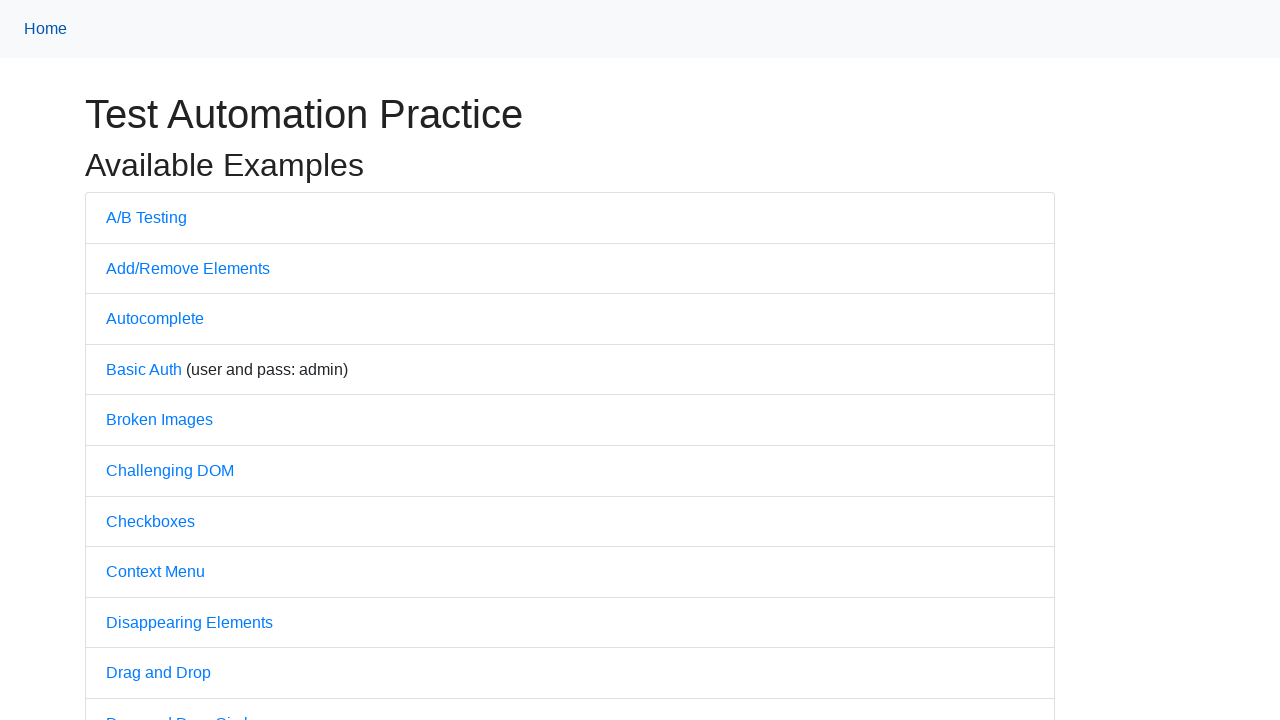

Verified the page title is 'Practice'
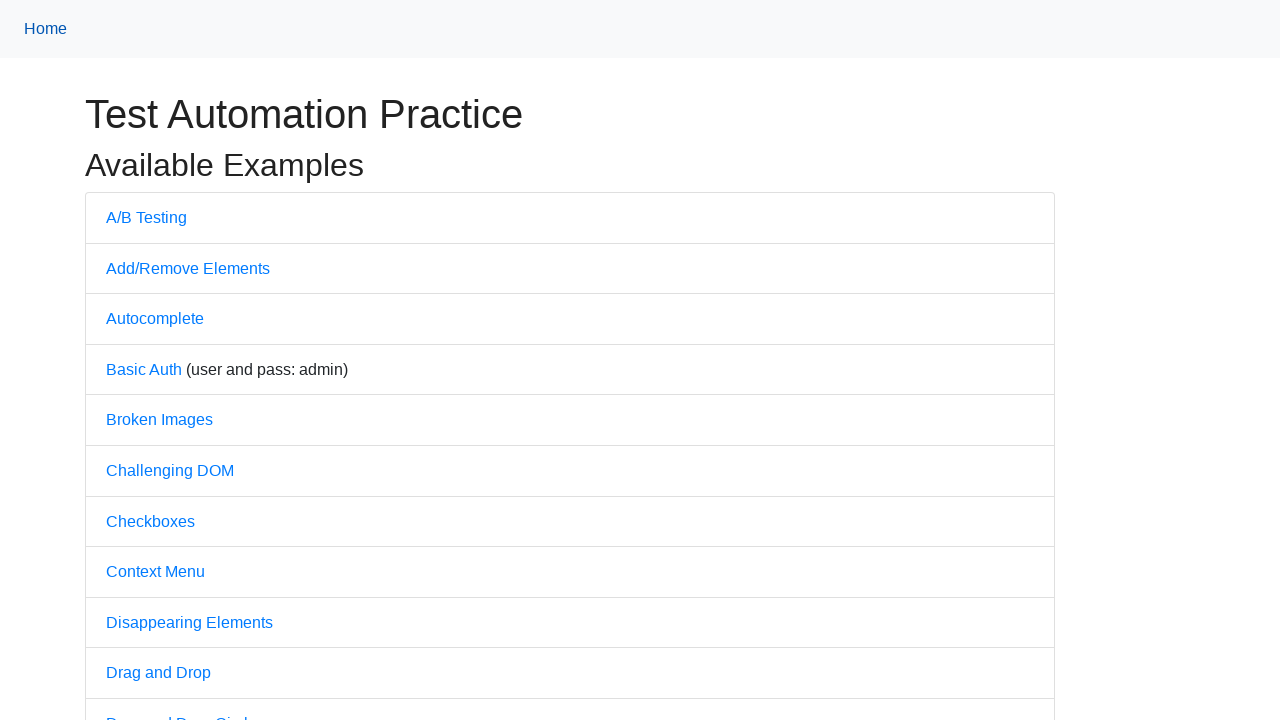

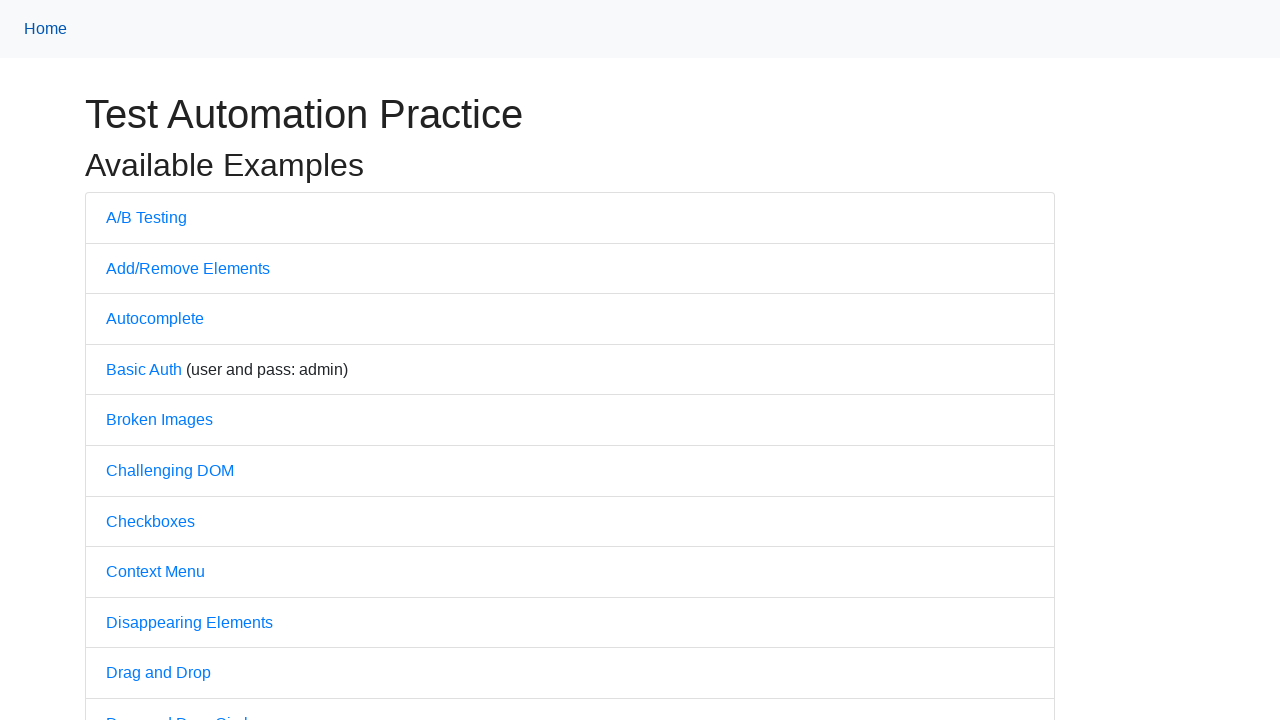